Tests adding a product to cart by navigating to a product page and clicking the "Add to cart" button

Starting URL: https://www.demoblaze.com/prod.html?idp_=1

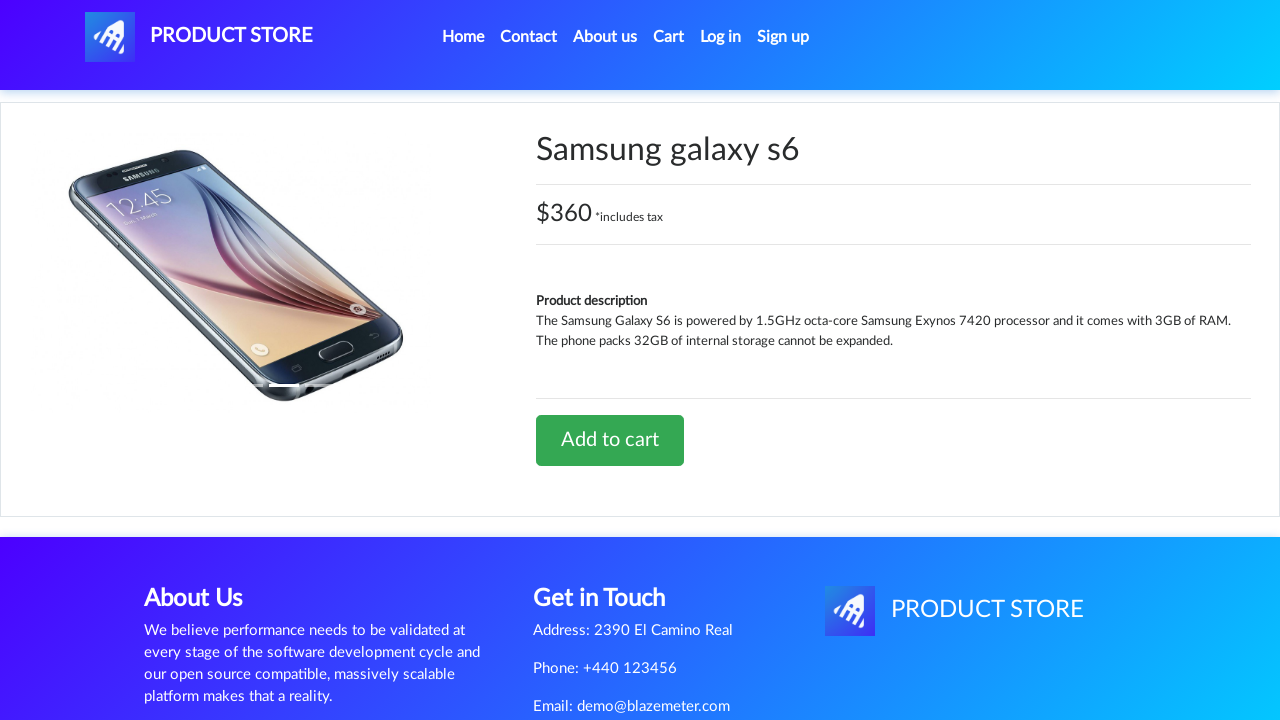

Clicked 'Add to cart' button on product page at (610, 440) on text=Add to cart
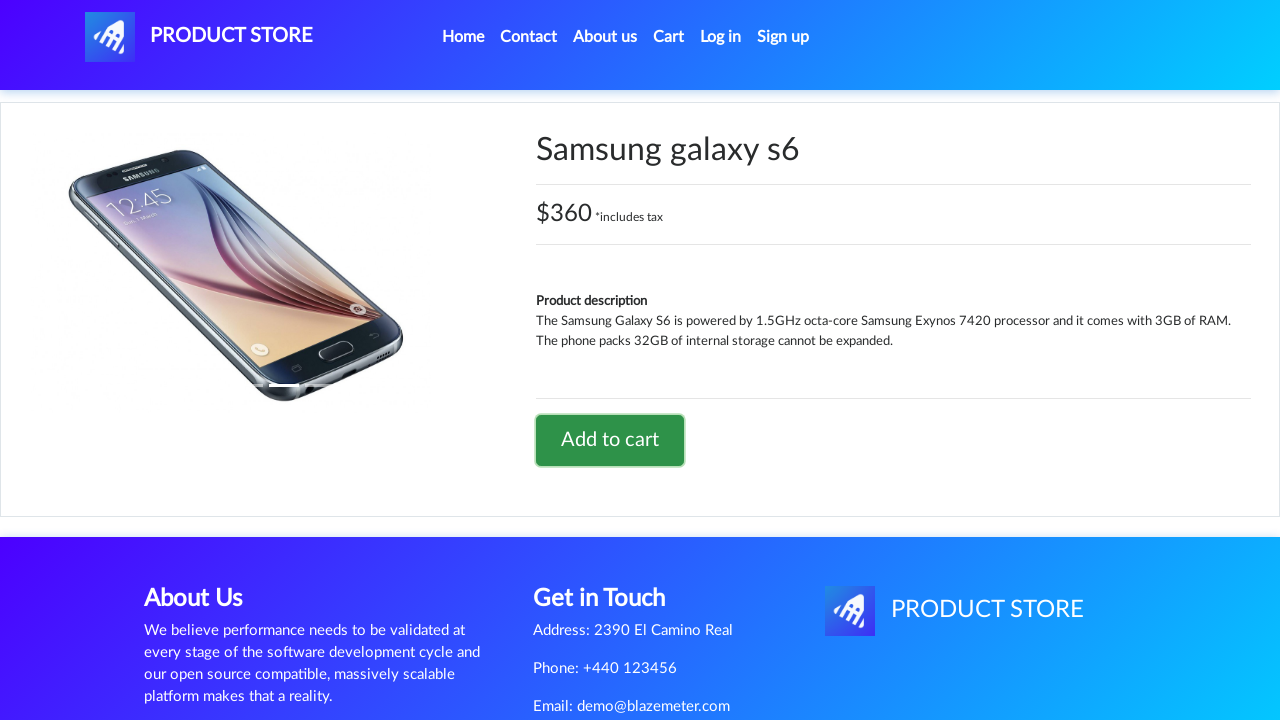

Set up dialog handler to accept confirmation alert
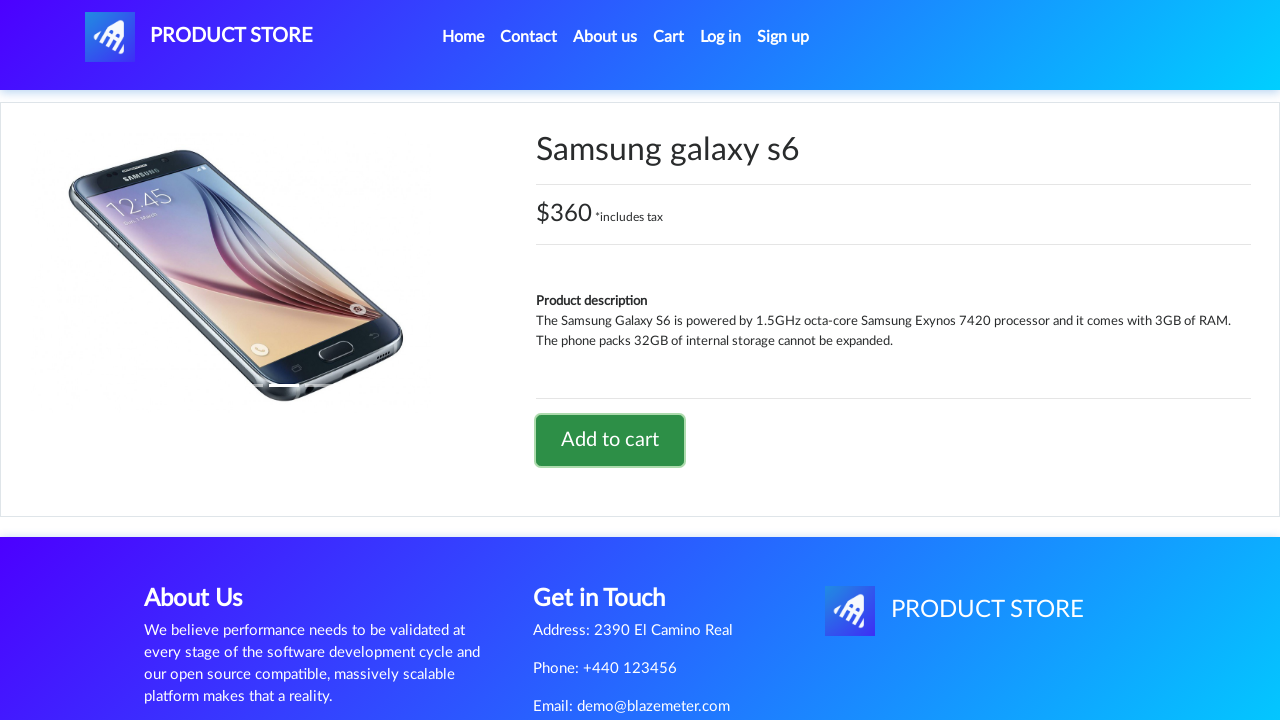

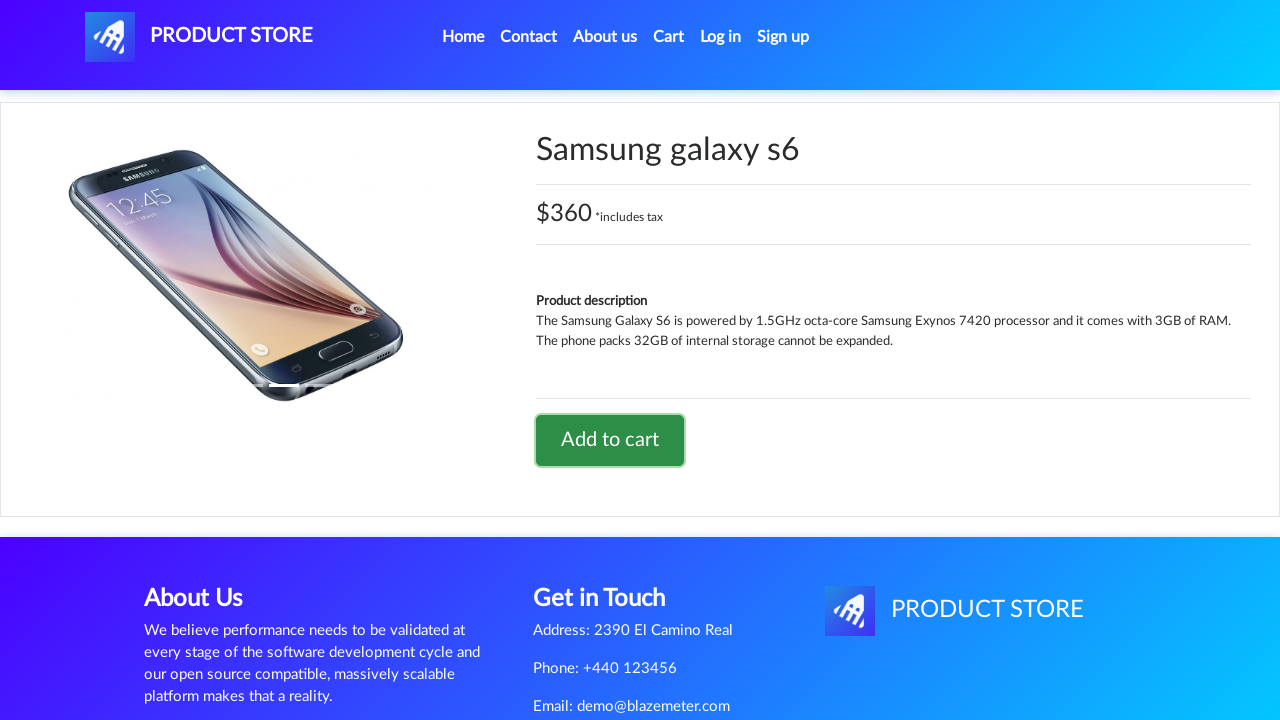